Tests hover functionality by moving the mouse over a user avatar to reveal hidden content, then clicking on the profile link that appears

Starting URL: https://the-internet.herokuapp.com/hovers

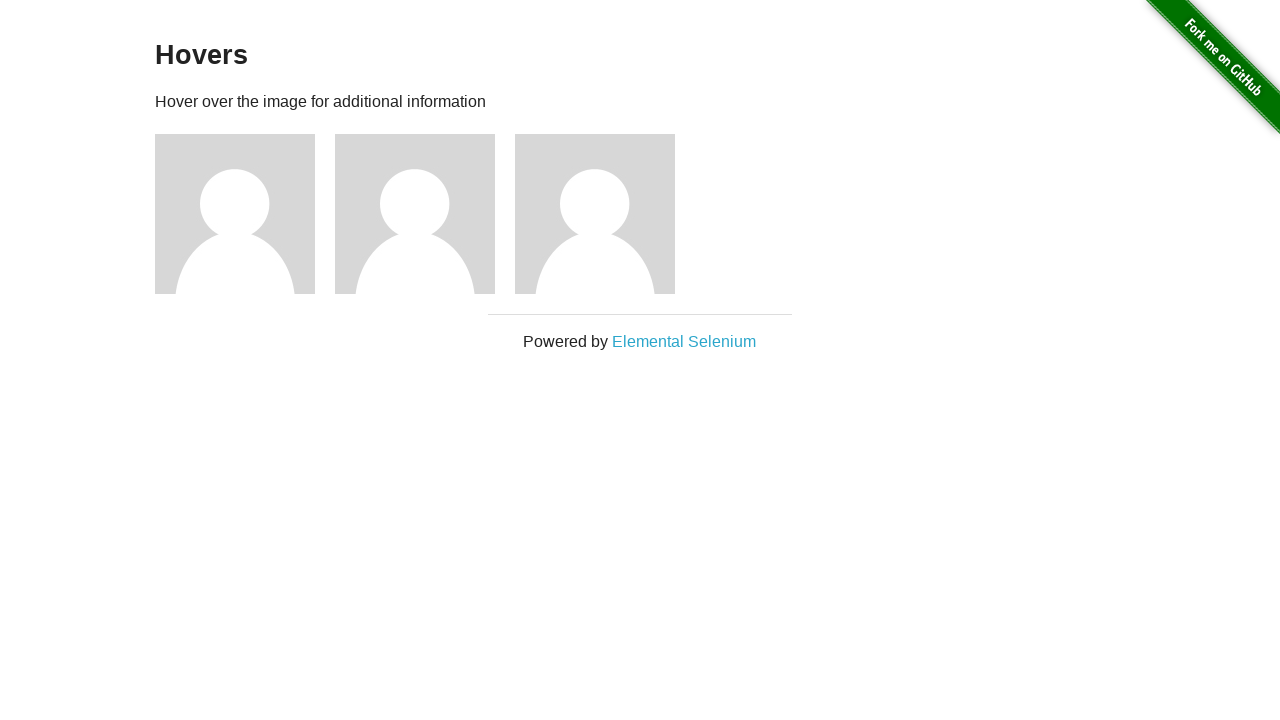

Navigated to the hovers test page
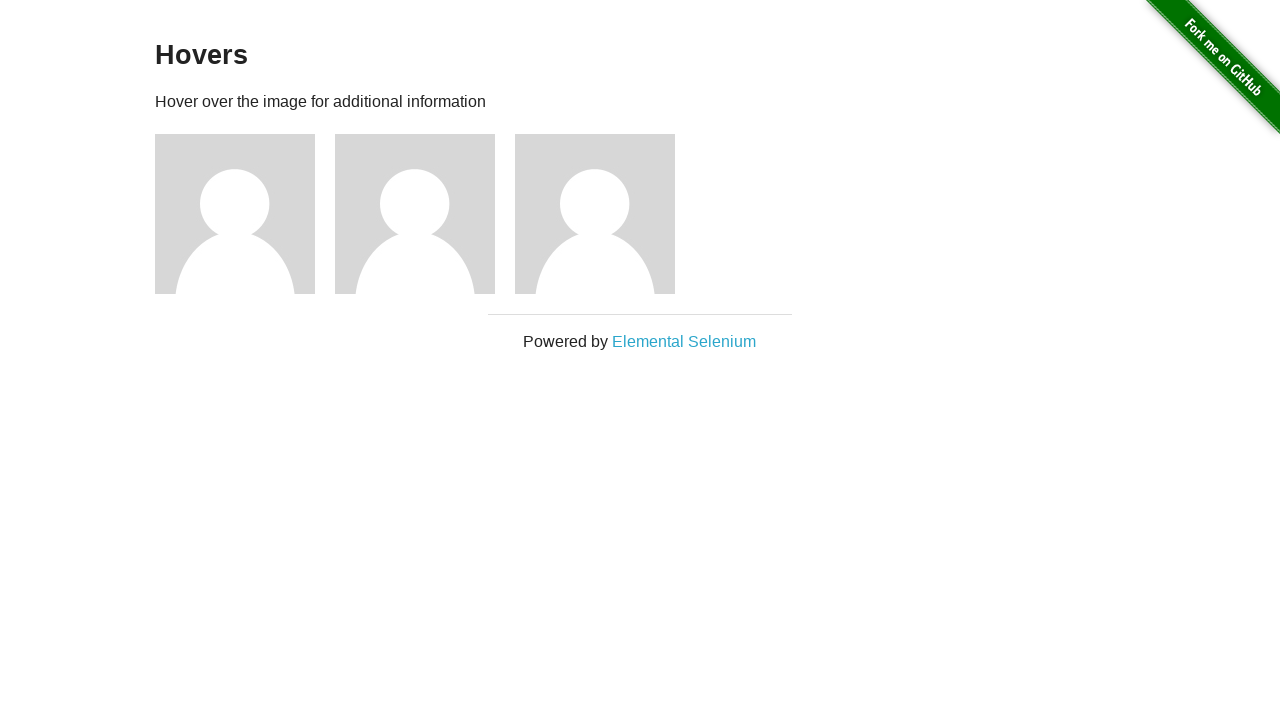

Hovered over the second user avatar to reveal hidden content at (415, 214) on (//img[@alt='User Avatar'])[2]
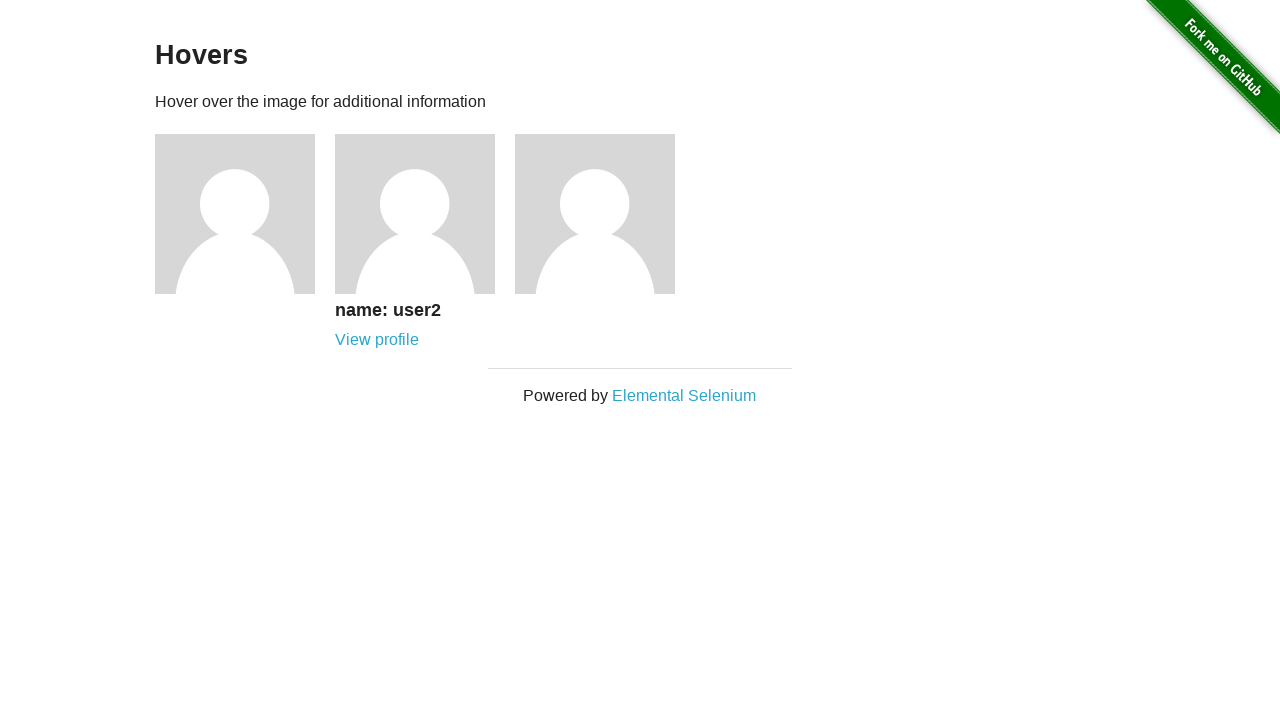

Clicked on the profile link that appeared after hovering at (377, 340) on a[href='/users/2']
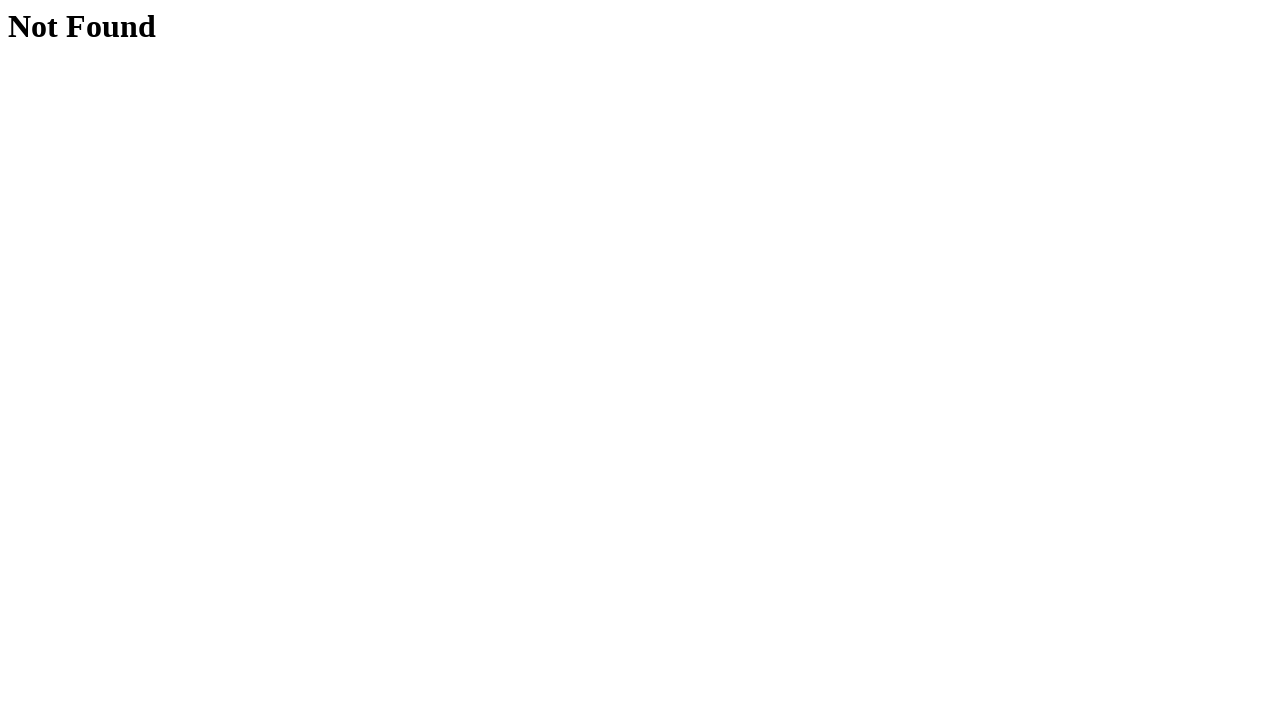

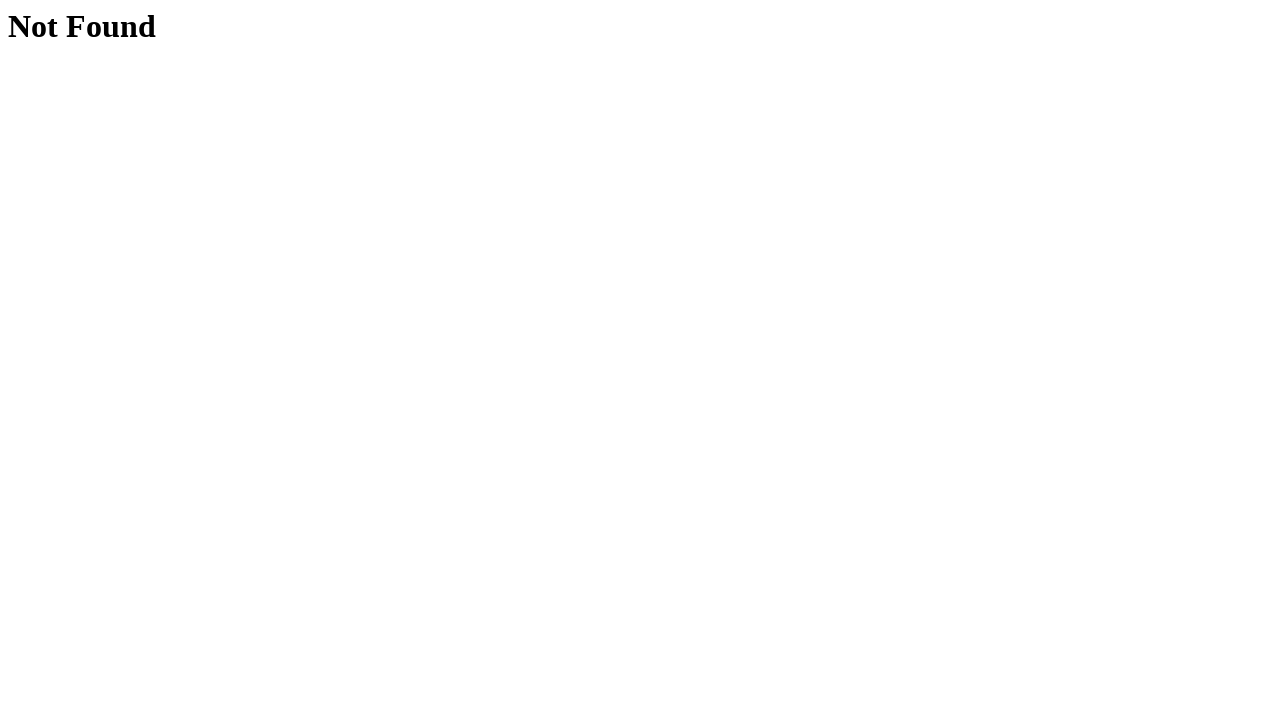